Tests dynamic dropdown functionality on a flight booking practice page by selecting origin and destination airports from dropdown menus

Starting URL: https://rahulshettyacademy.com/dropdownsPractise/

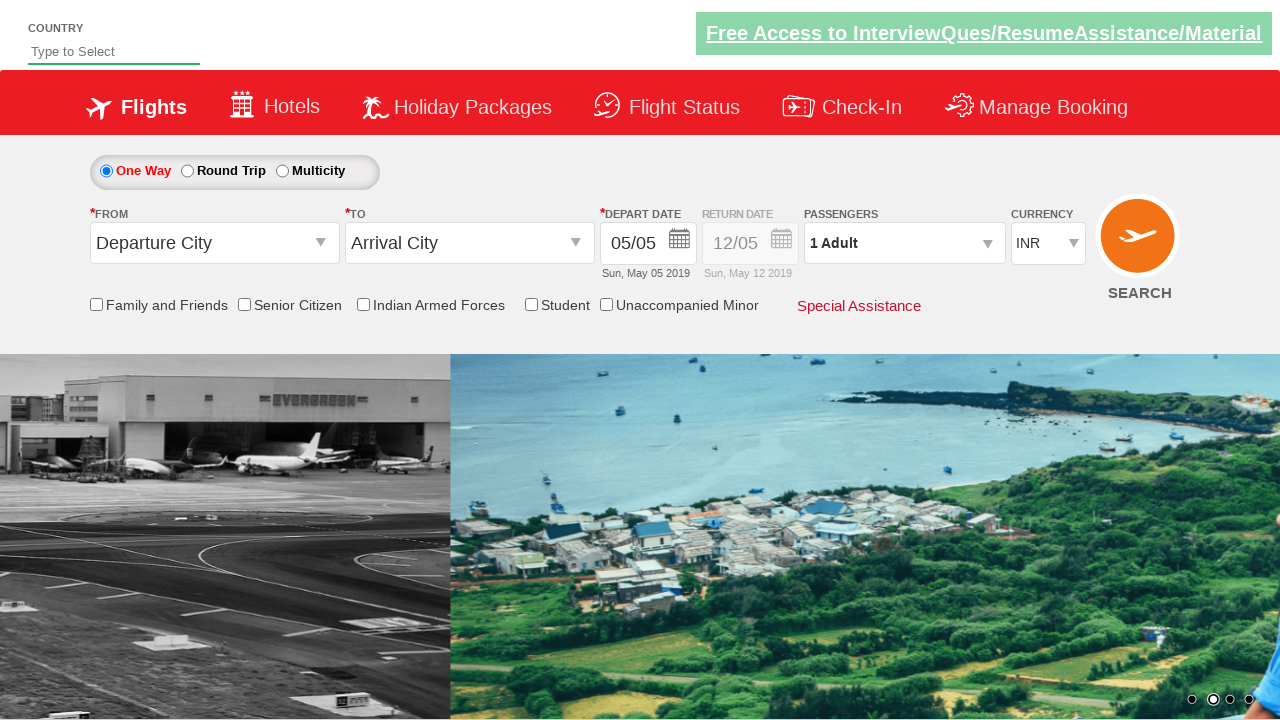

Clicked on origin station dropdown to open it at (214, 243) on #ctl00_mainContent_ddl_originStation1_CTXT
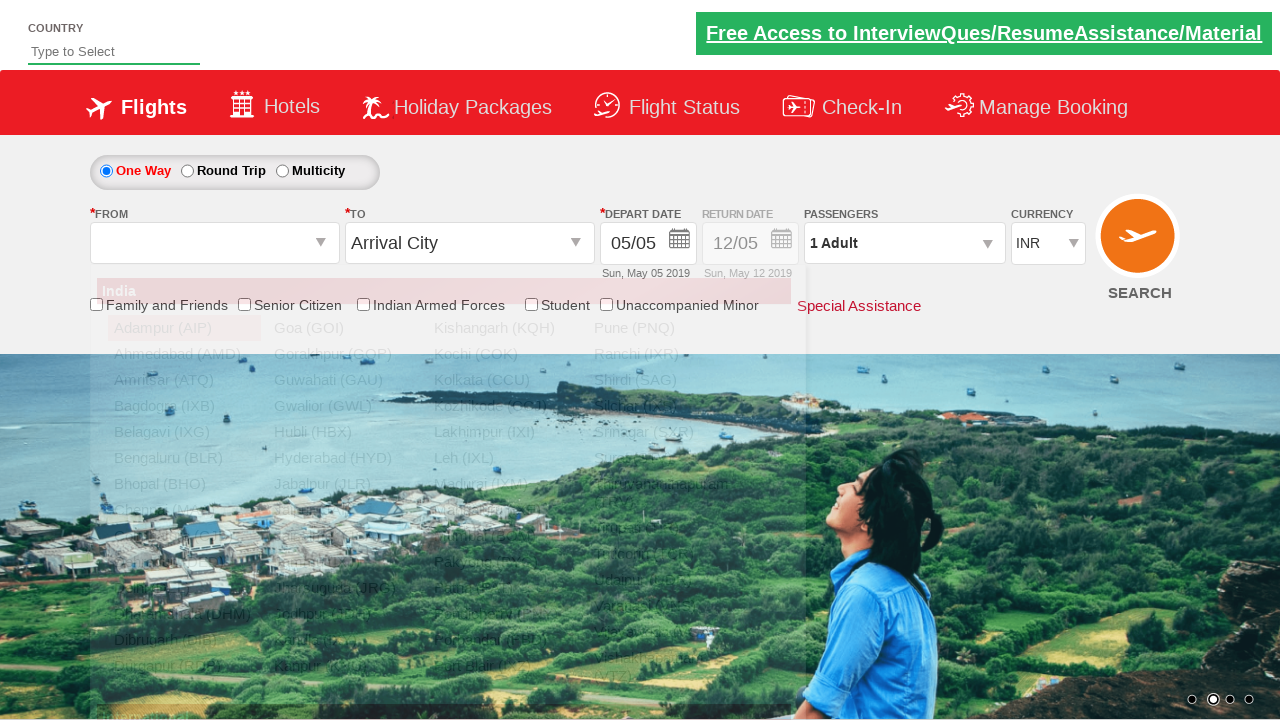

Waited for dropdown options to appear
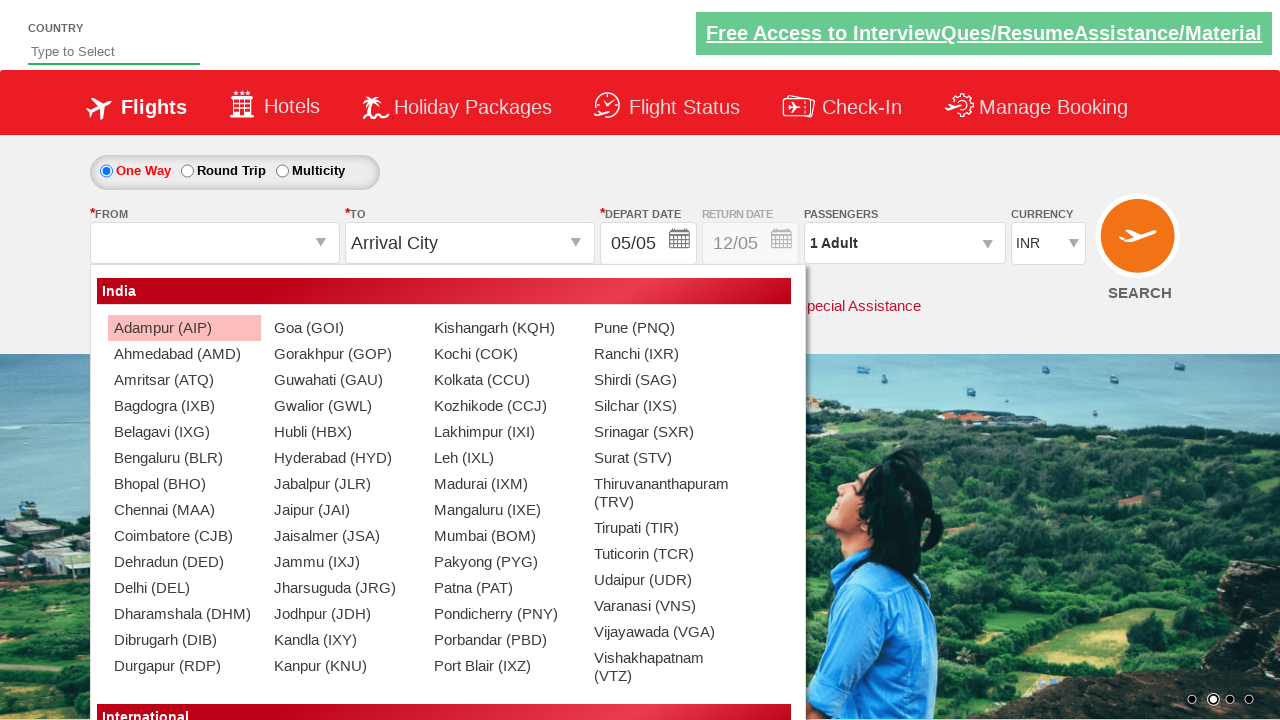

Selected Mumbai (BOM) as origin airport at (504, 536) on xpath=//a[@value='BOM']
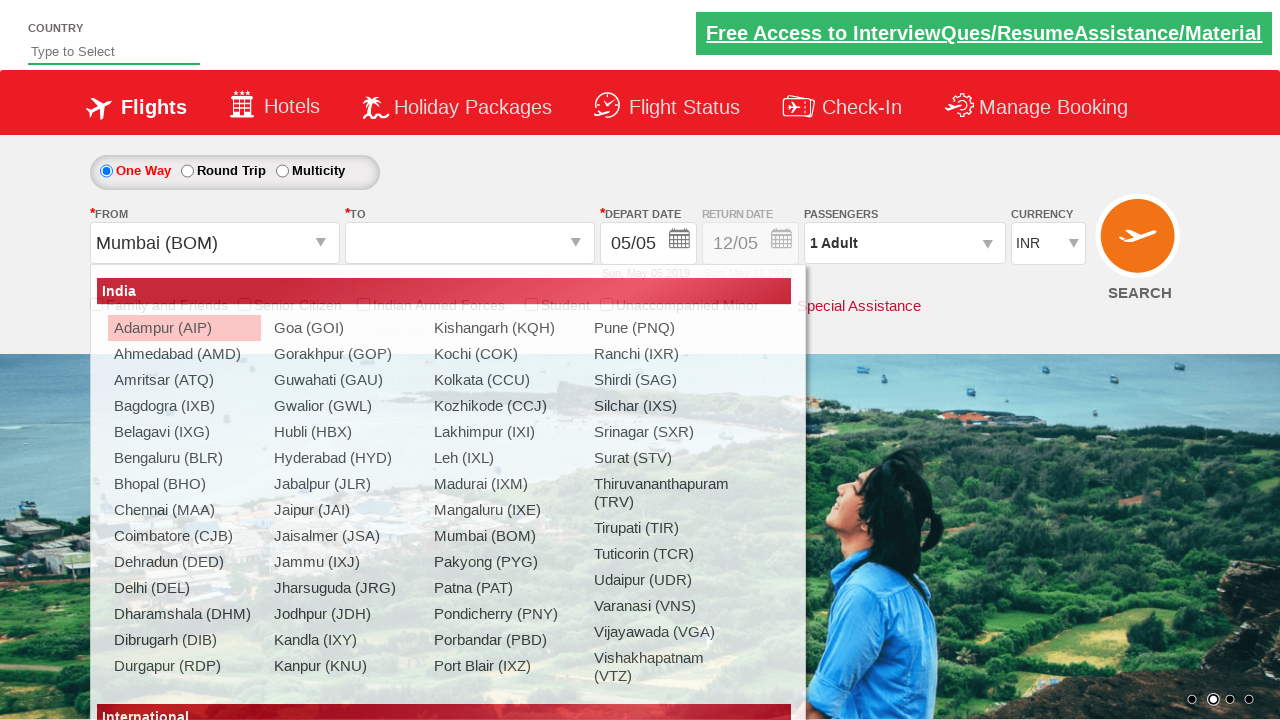

Waited for destination dropdown options to appear
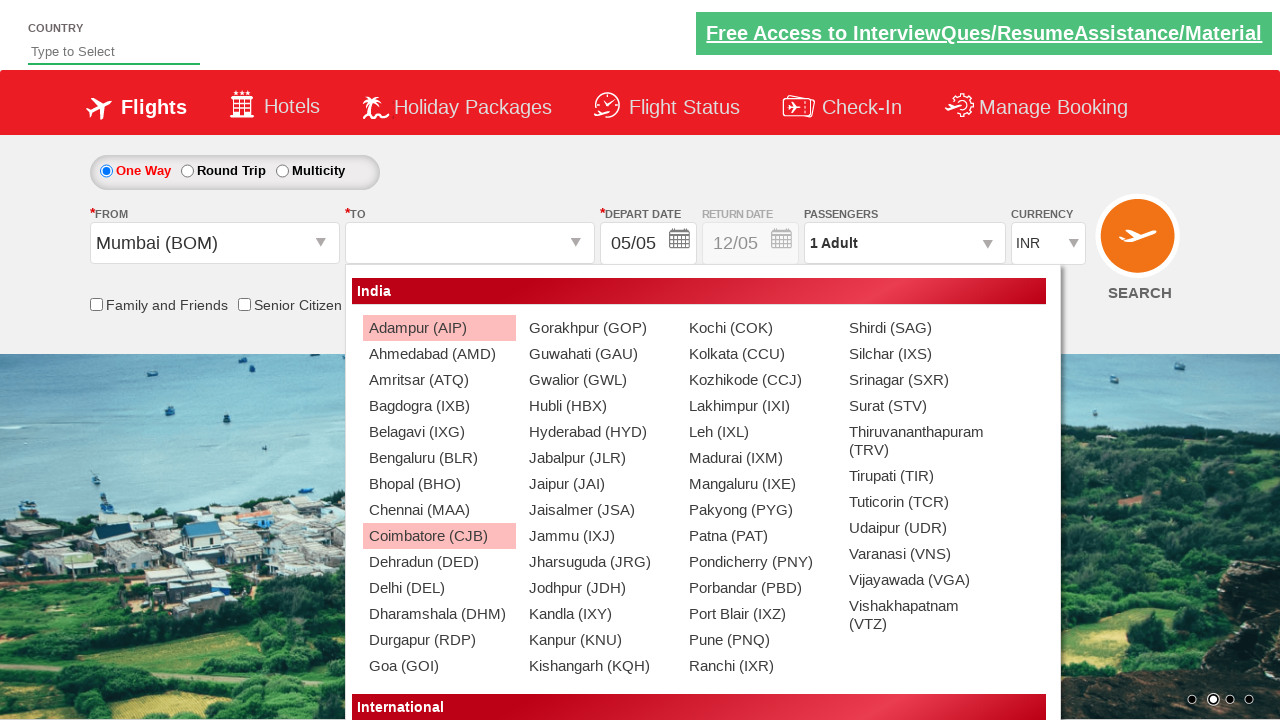

Selected Ahmedabad (AMD) as destination airport at (439, 354) on (//a[@value='AMD'])[2]
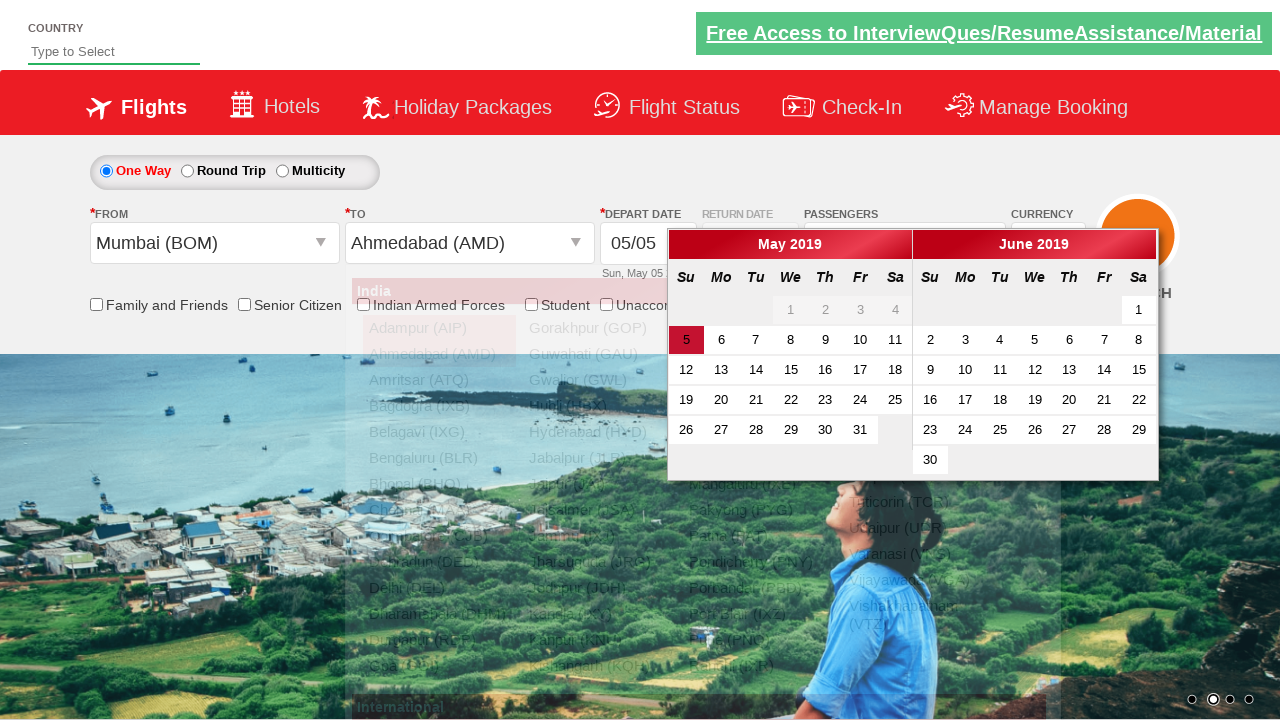

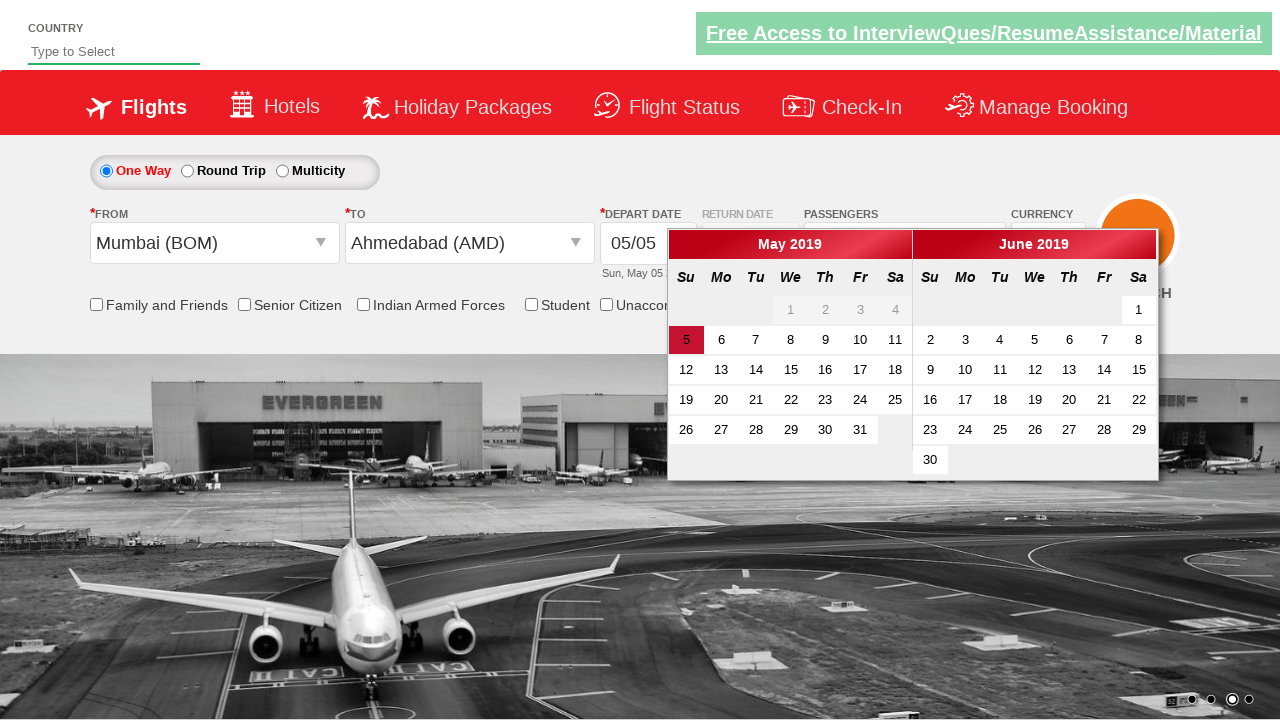